Tests TinyMCE rich text editor functionality by navigating menus, adding text content, inserting an image, and previewing the document

Starting URL: https://seleniumbase.io/tinymce/

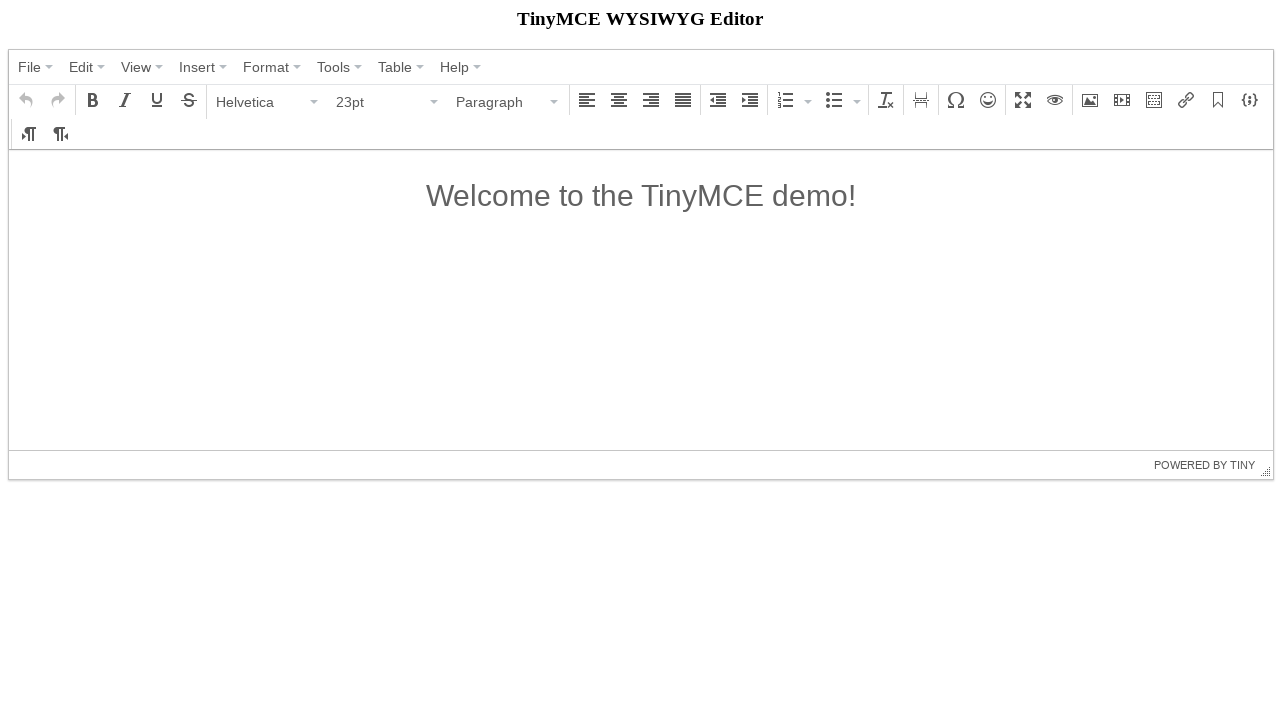

TinyMCE editor container loaded
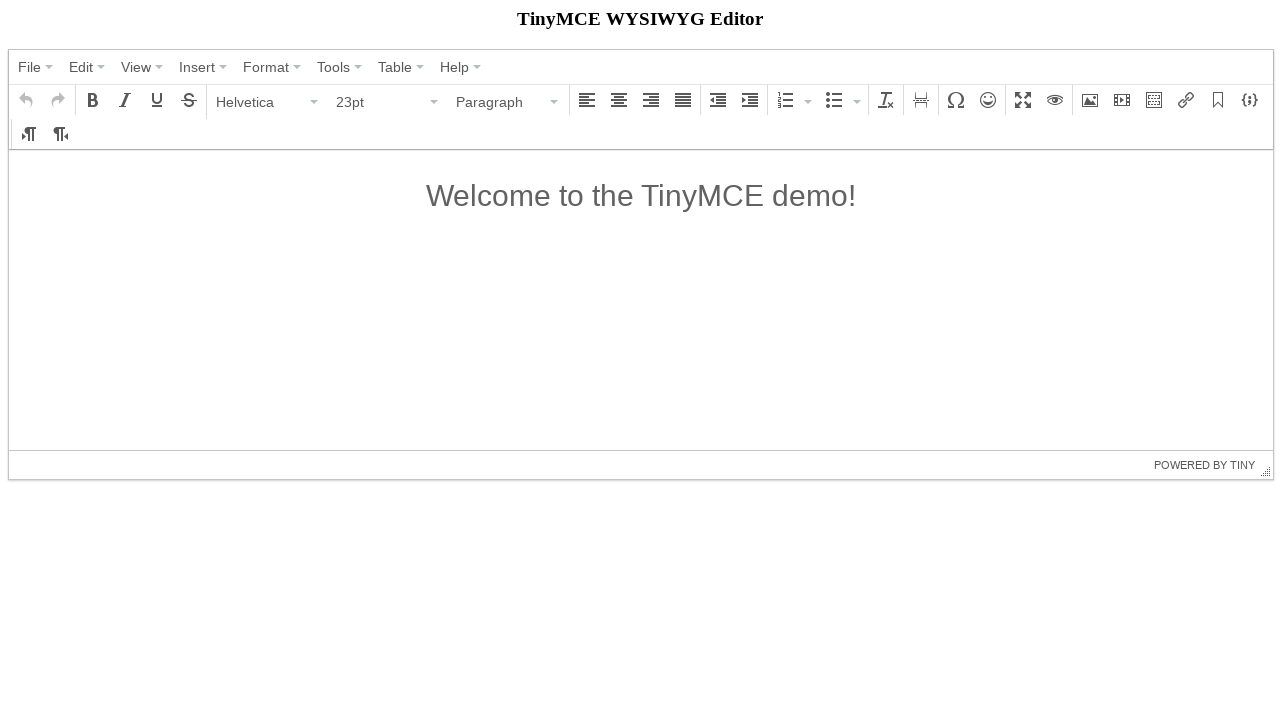

Clicked on File menu at (30, 67) on text=File
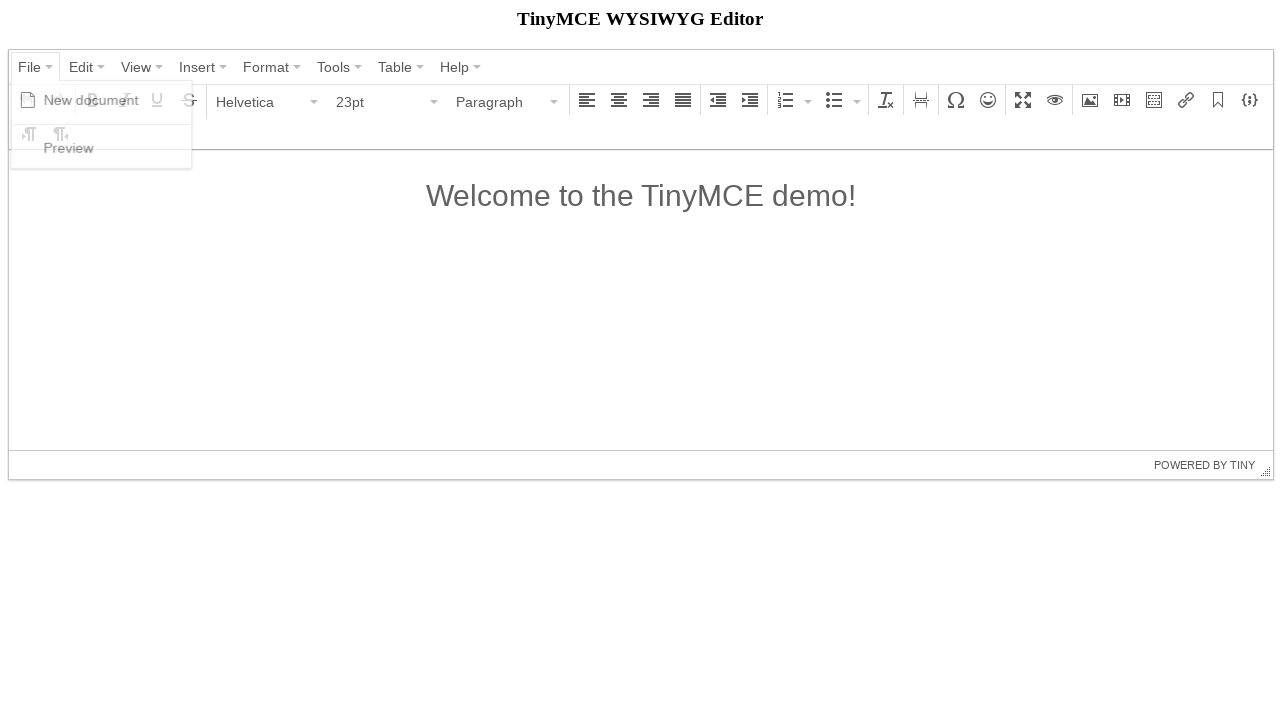

Clicked on New document option at (92, 100) on text=New document
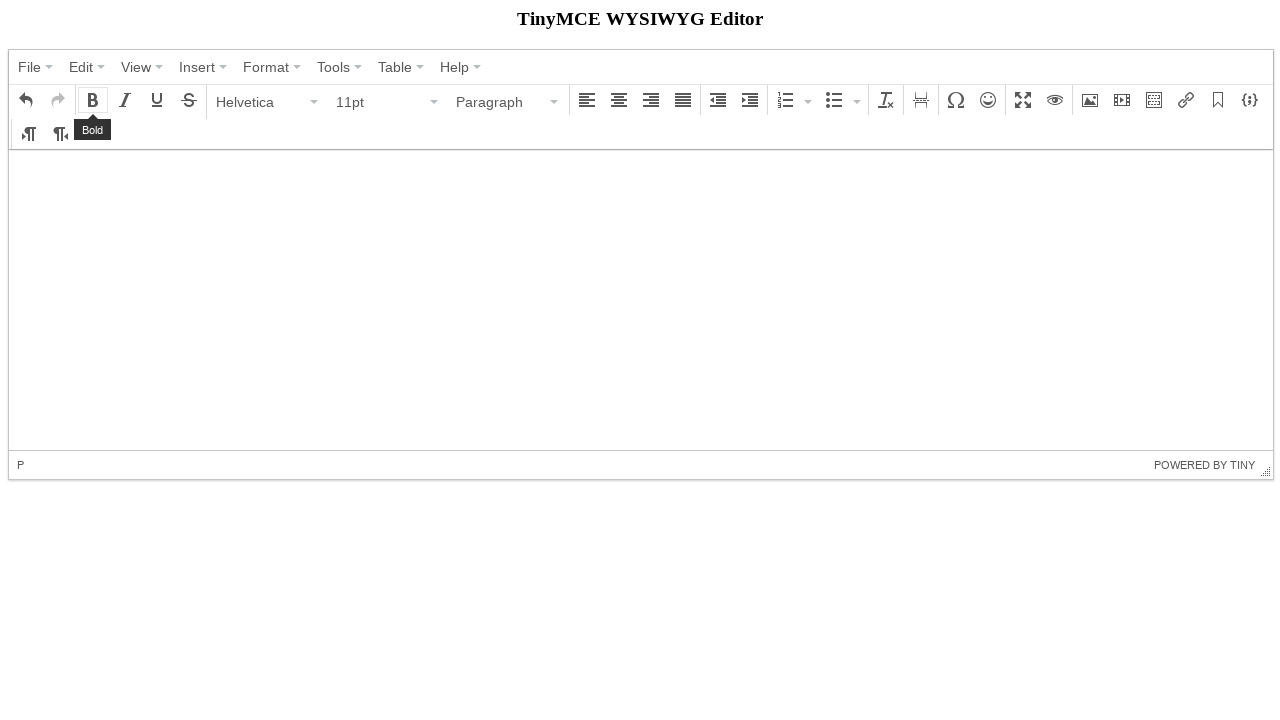

Clicked on Paragraph menu at (501, 102) on text=Paragraph
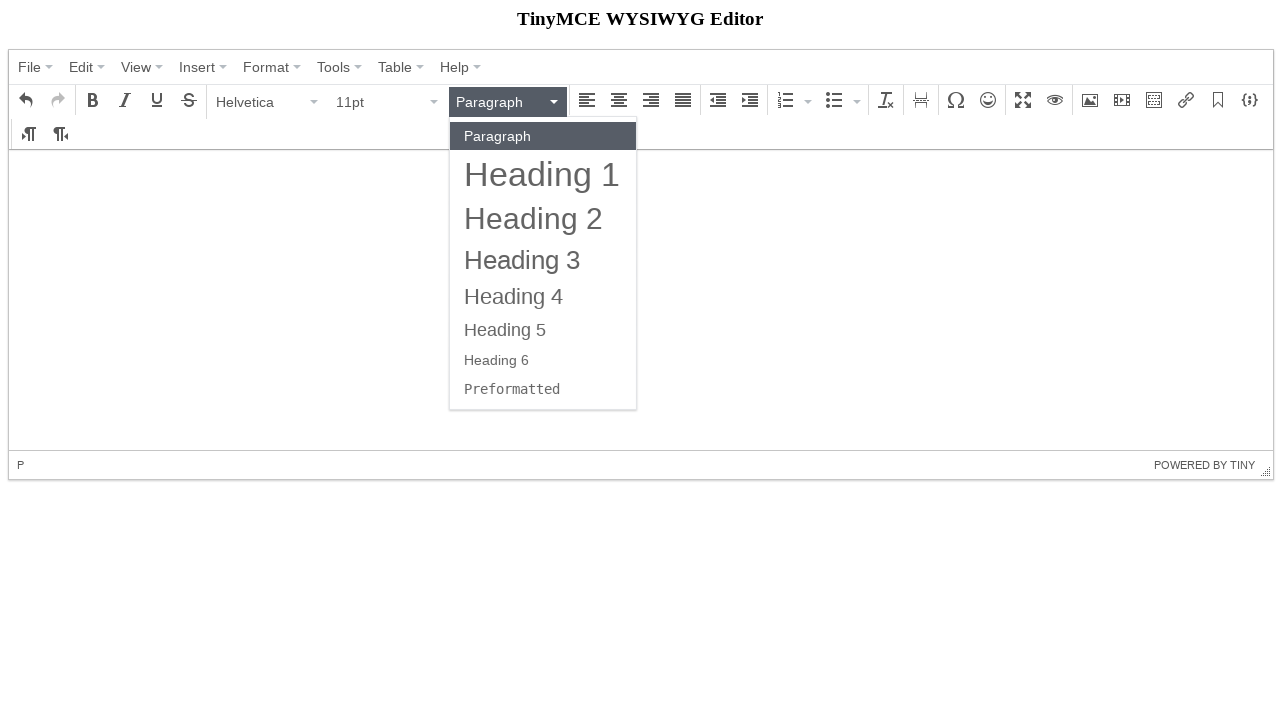

Clicked on Heading 2 option at (534, 218) on text=Heading 2
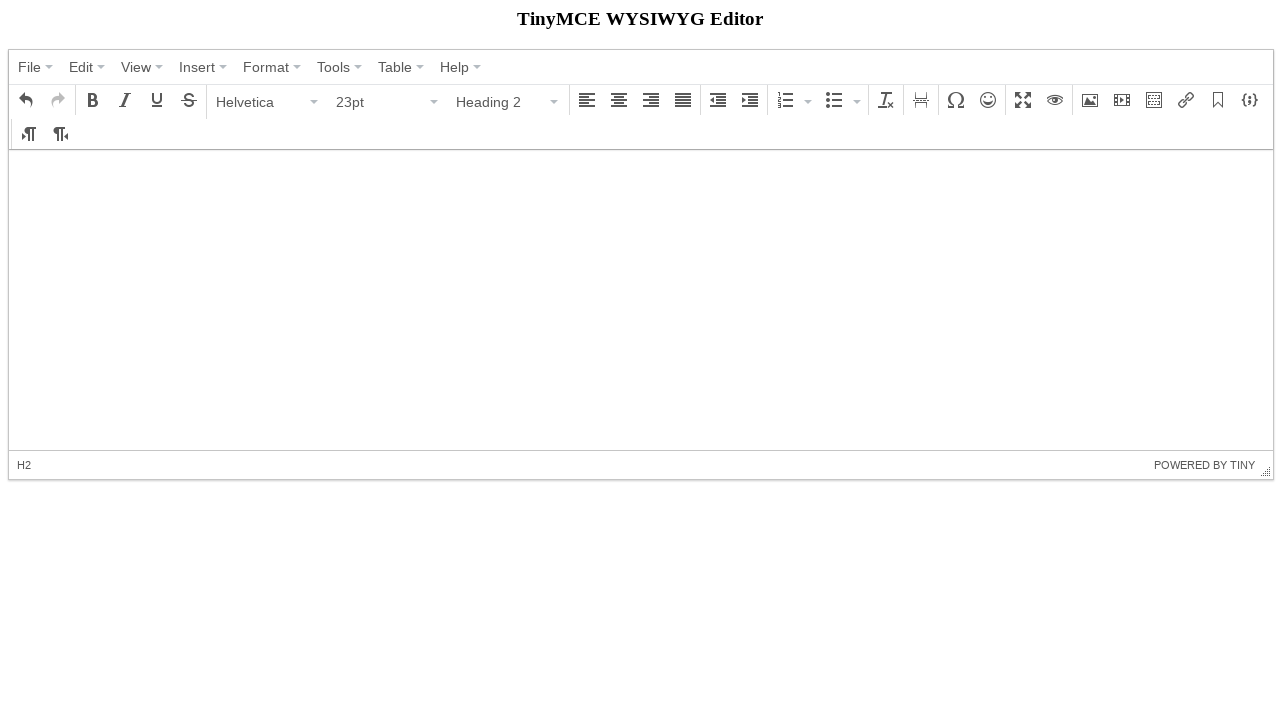

Added text 'Automate anything with SeleniumBase!' to TinyMCE editor on iframe >> nth=0 >> internal:control=enter-frame >> #tinymce
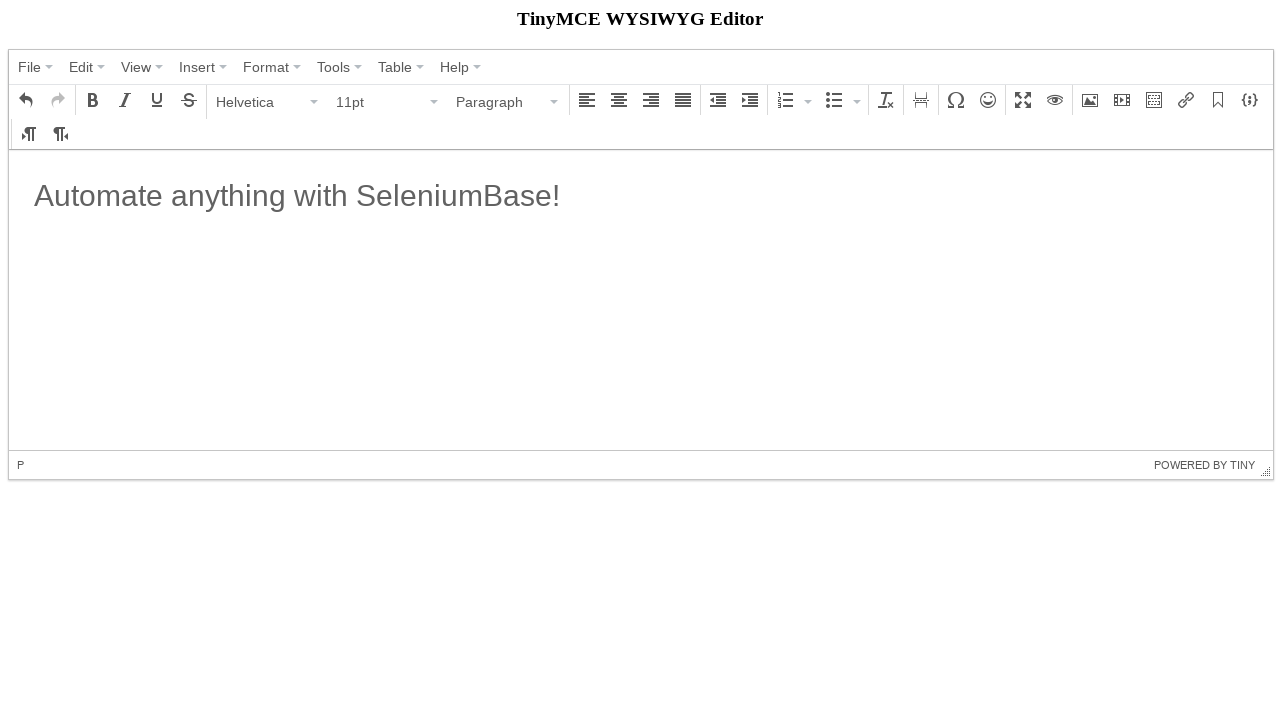

Clicked on image button in toolbar at (1090, 100) on button i.mce-i-image
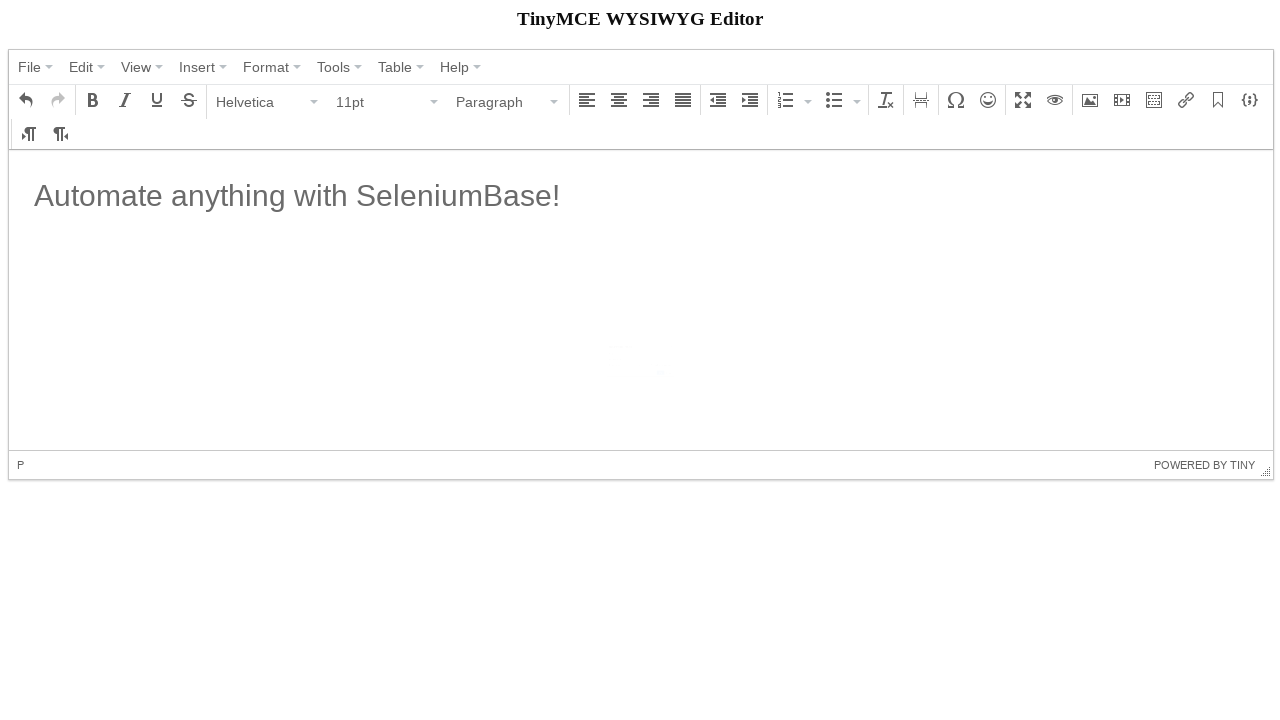

Set image width to 300 pixels on input[aria-label='Width'].mce-textbox
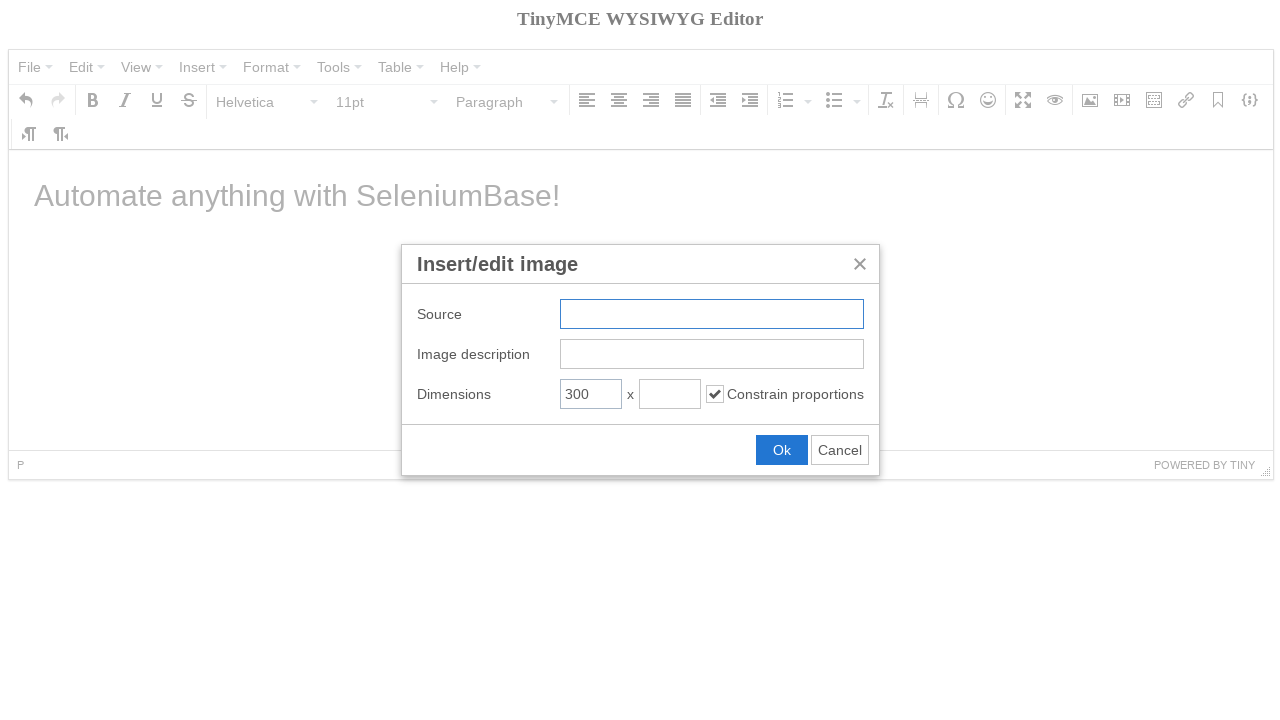

Entered image URL in the input field on input.mce-textbox
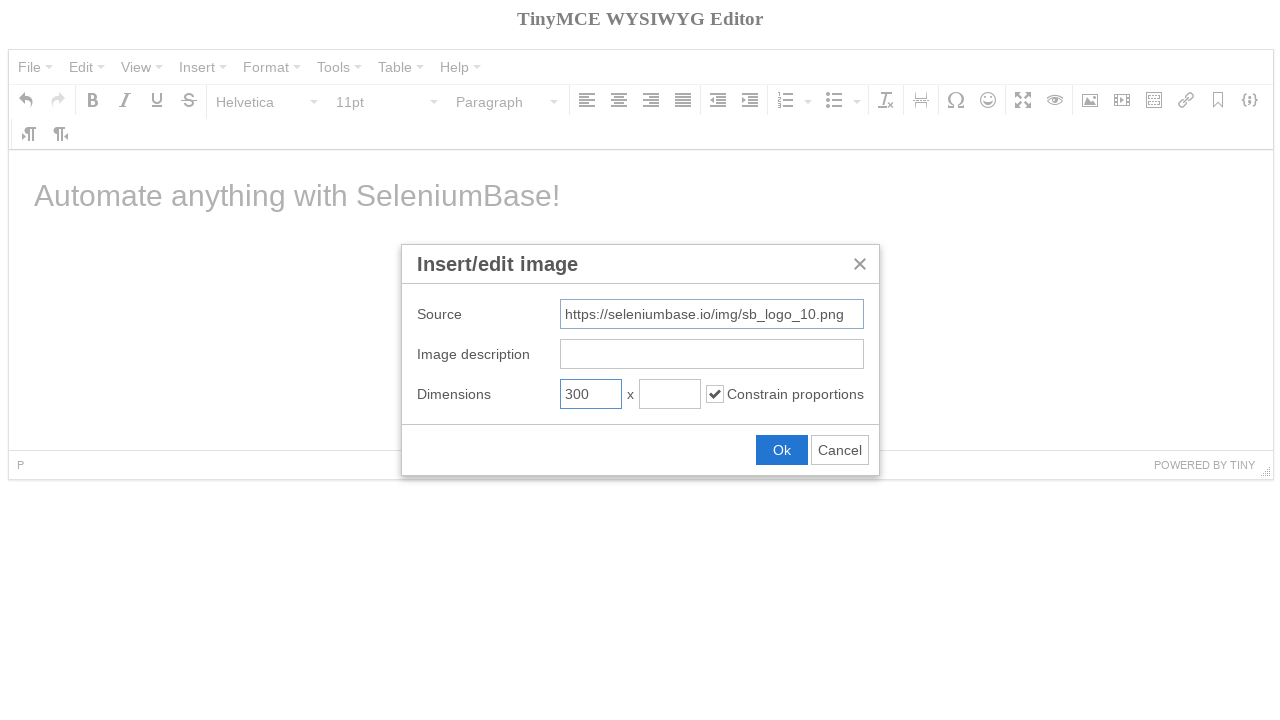

Pressed Enter to submit image URL
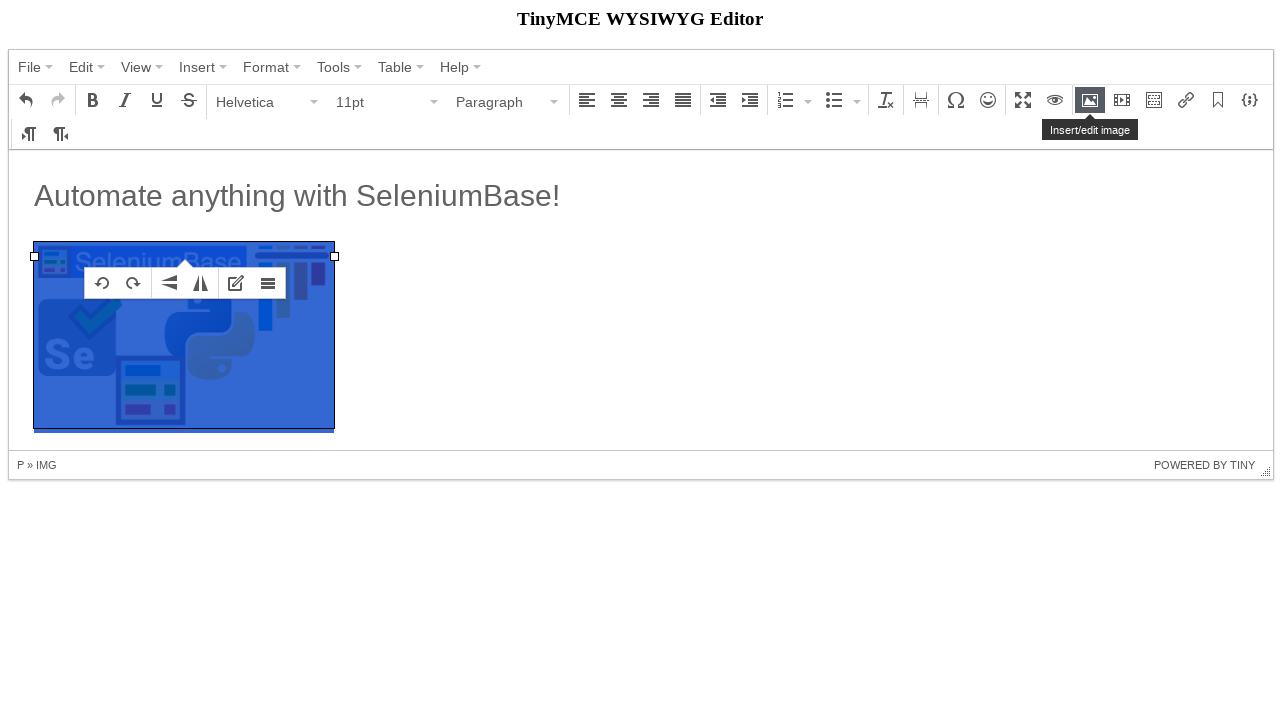

Clicked on Heading 2 element in the editor at (641, 196) on iframe >> nth=0 >> internal:control=enter-frame >> h2
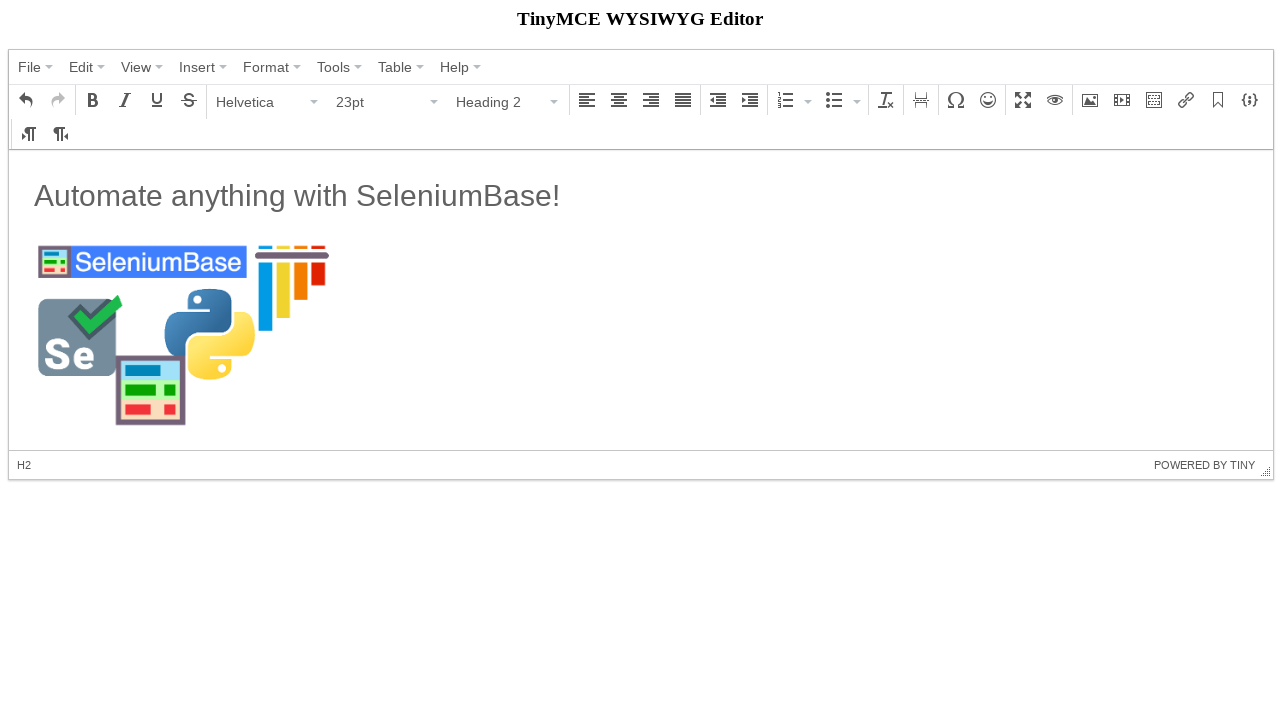

Clicked on File menu again at (30, 67) on text=File
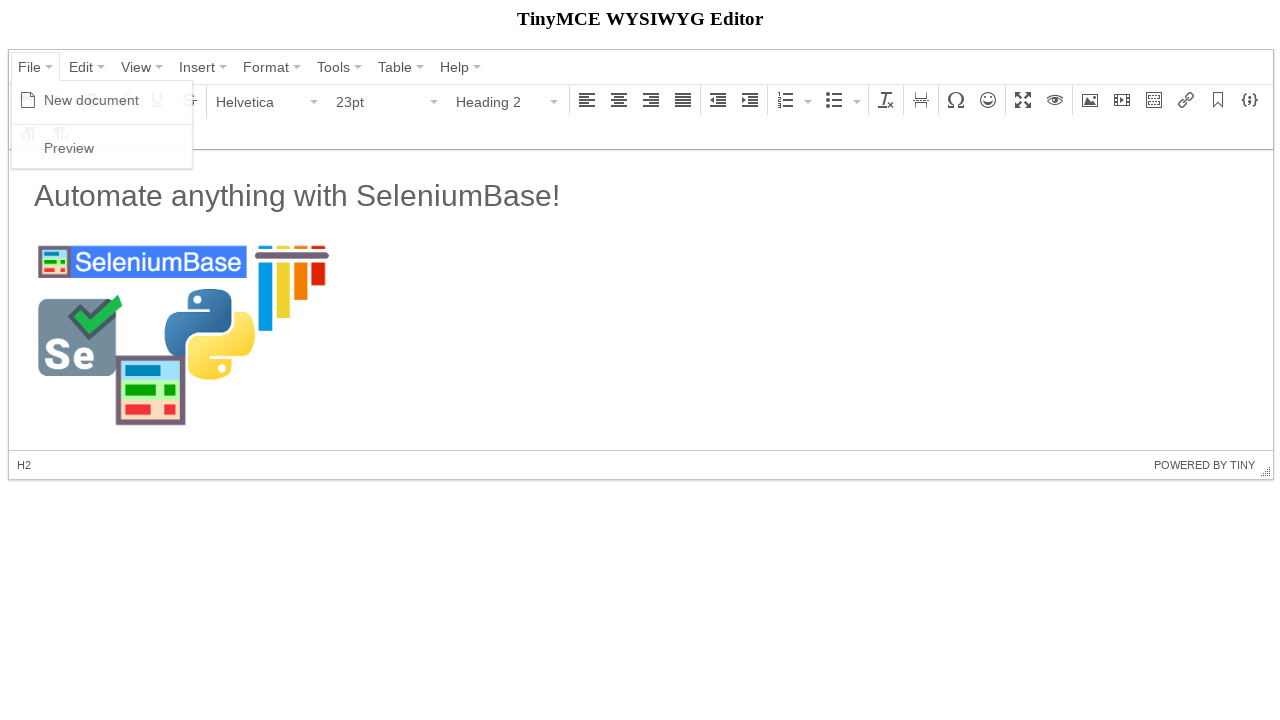

Clicked on Preview option at (69, 148) on text=Preview
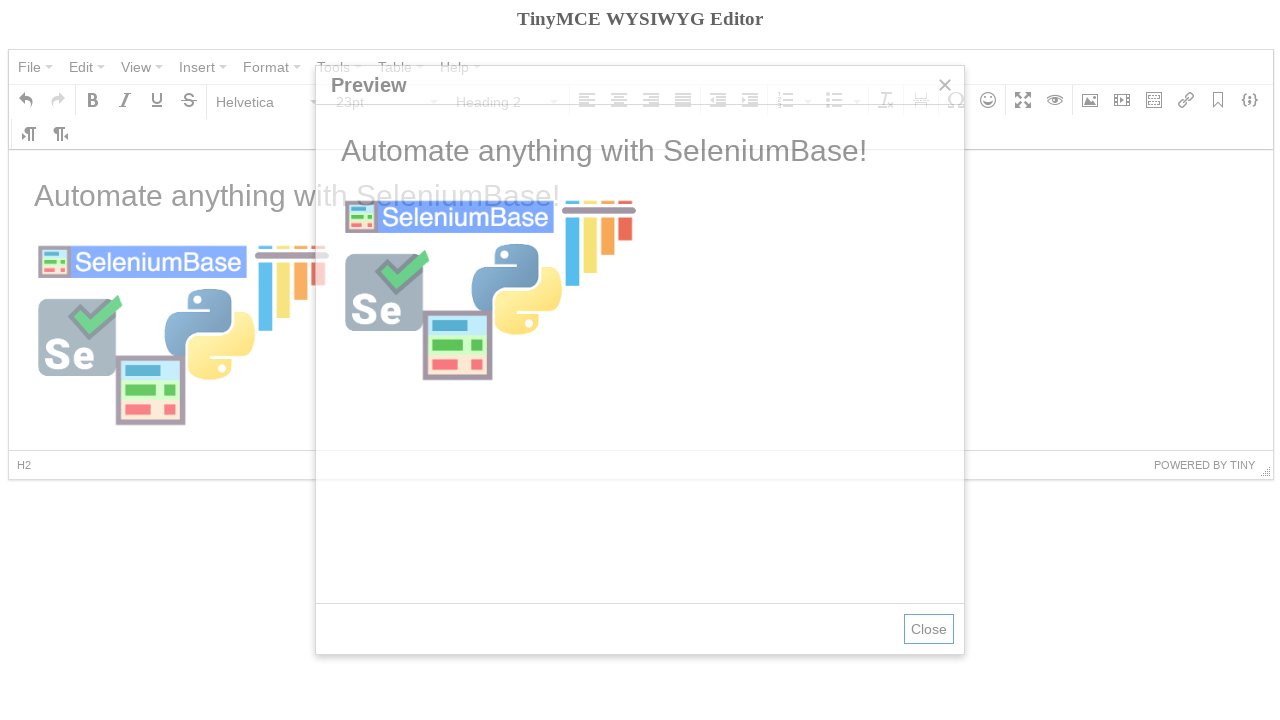

Preview iframe loaded successfully
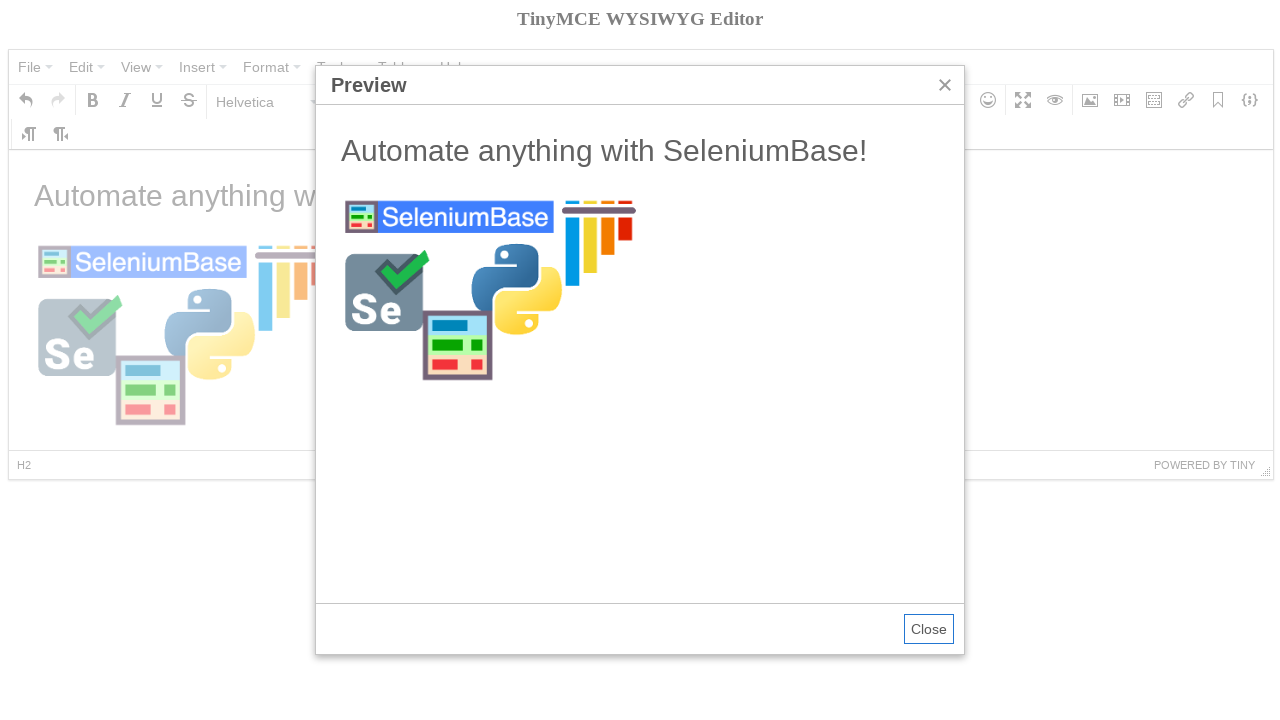

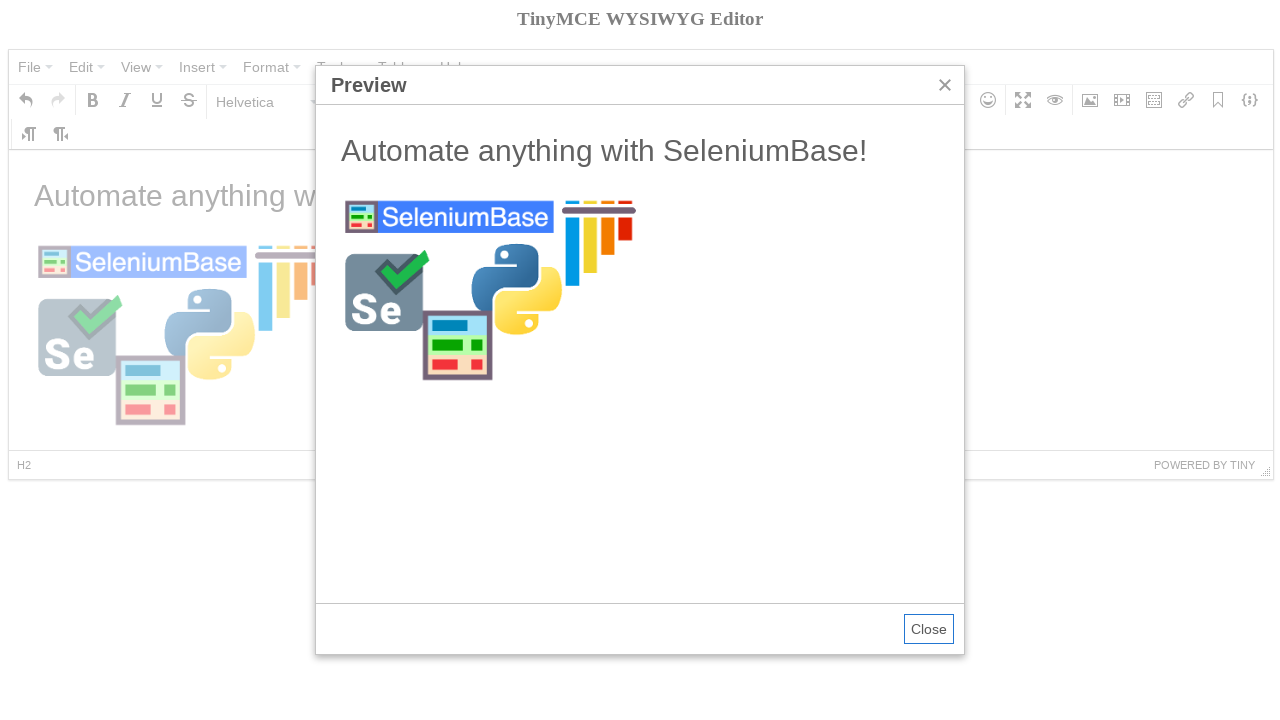